Navigates to a popup test page and verifies the page loads successfully by checking the window context.

Starting URL: https://www.dummysoftware.com/popupdummy_testpage.html

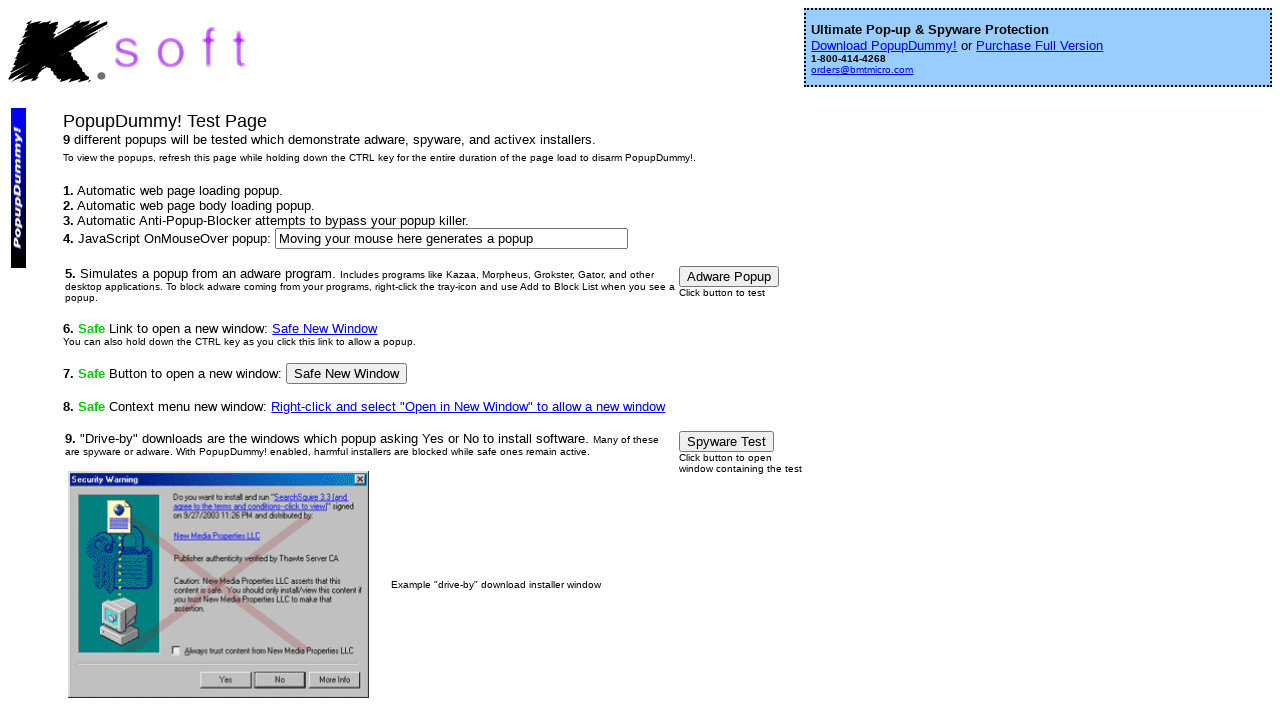

Waited for page to reach domcontentloaded state
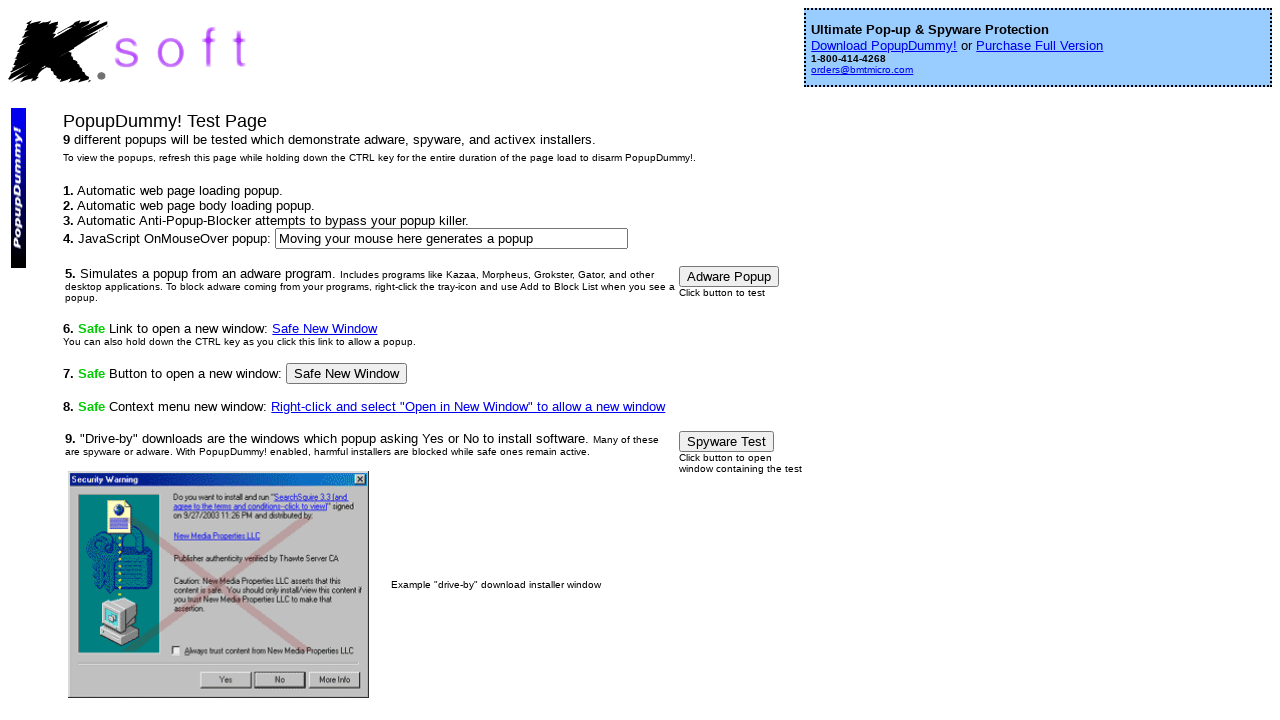

Verified current page URL matches expected popup test page URL
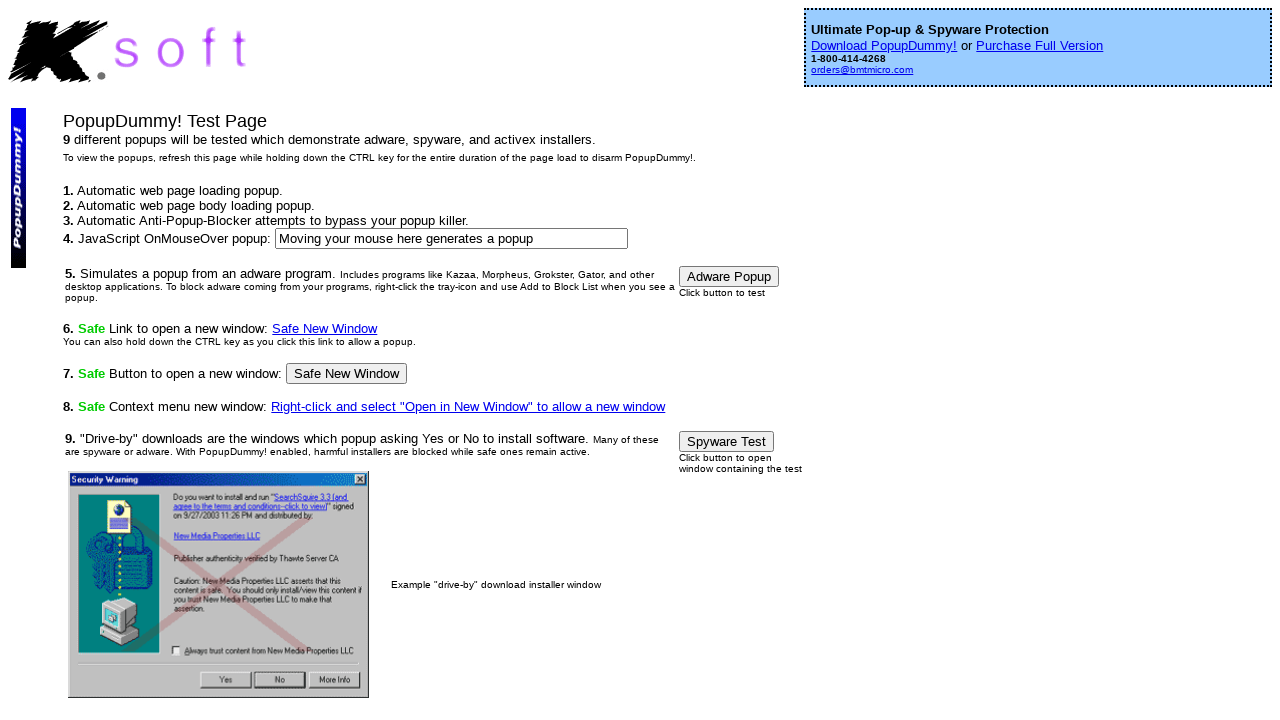

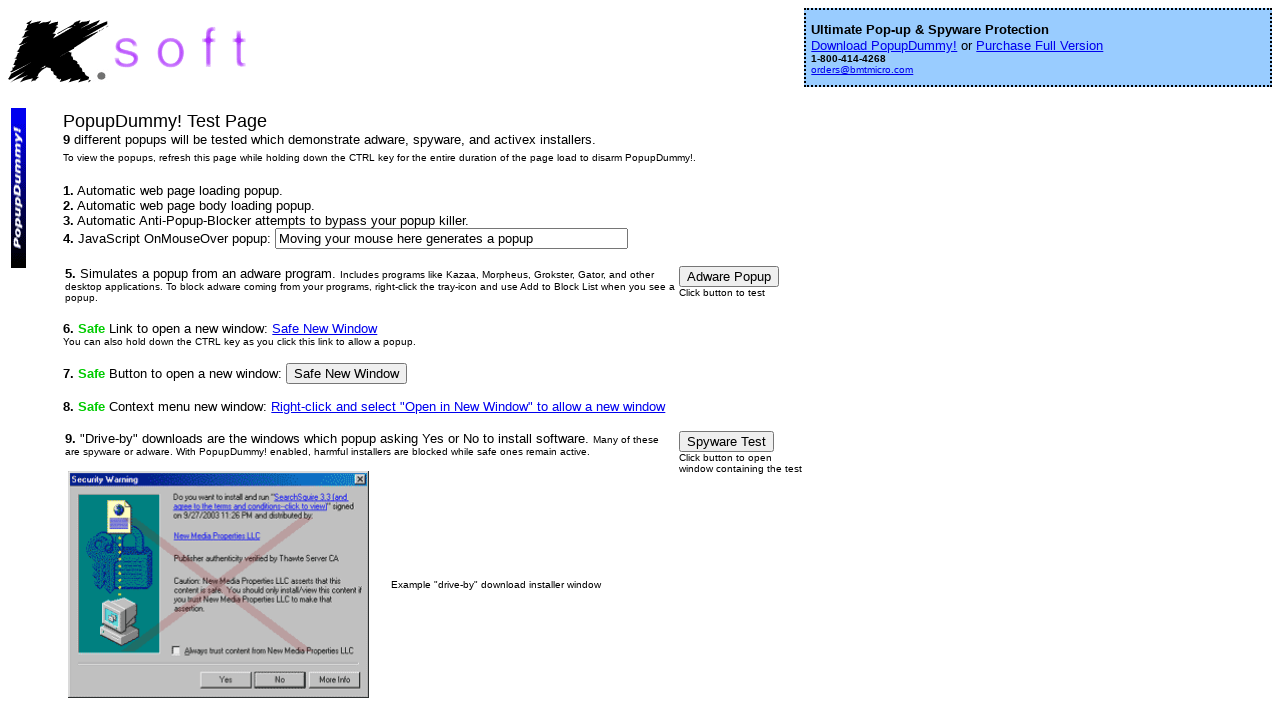